Tests radio button functionality by checking its display status, enable status, and selection state, then clicks it if not already selected

Starting URL: https://syntaxprojects.com/basic-radiobutton-demo.php

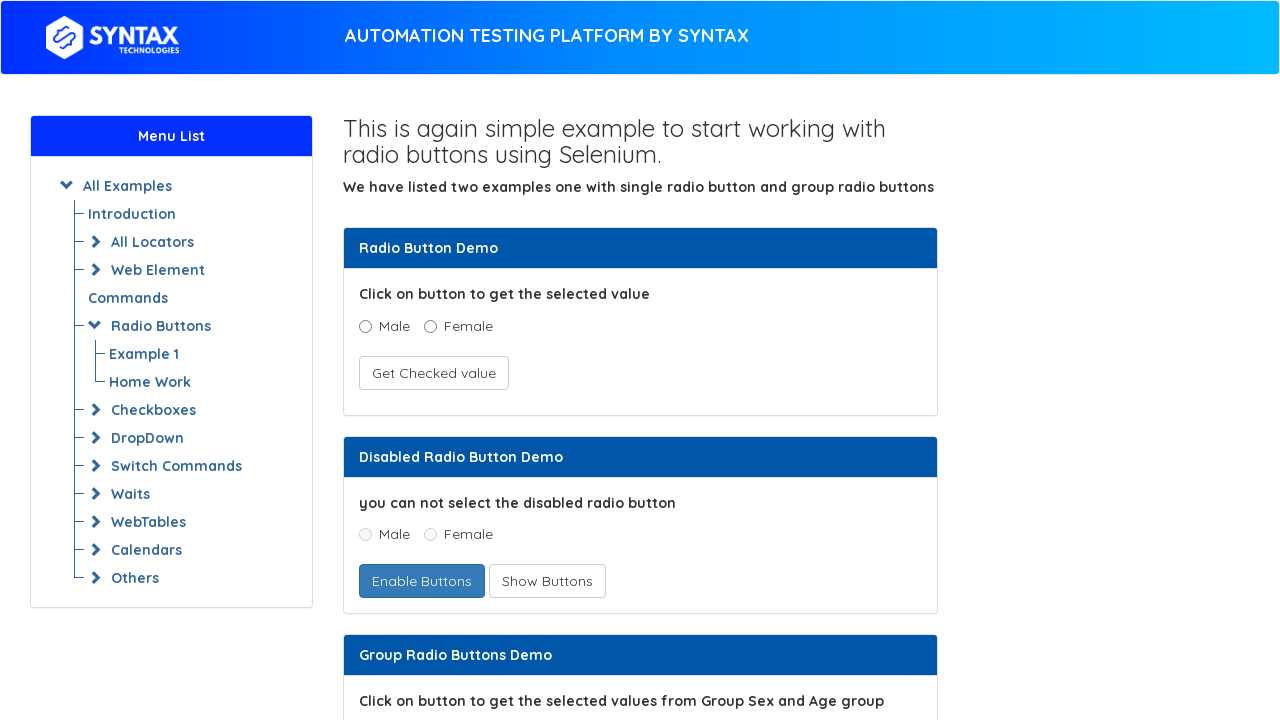

Located the male radio button element
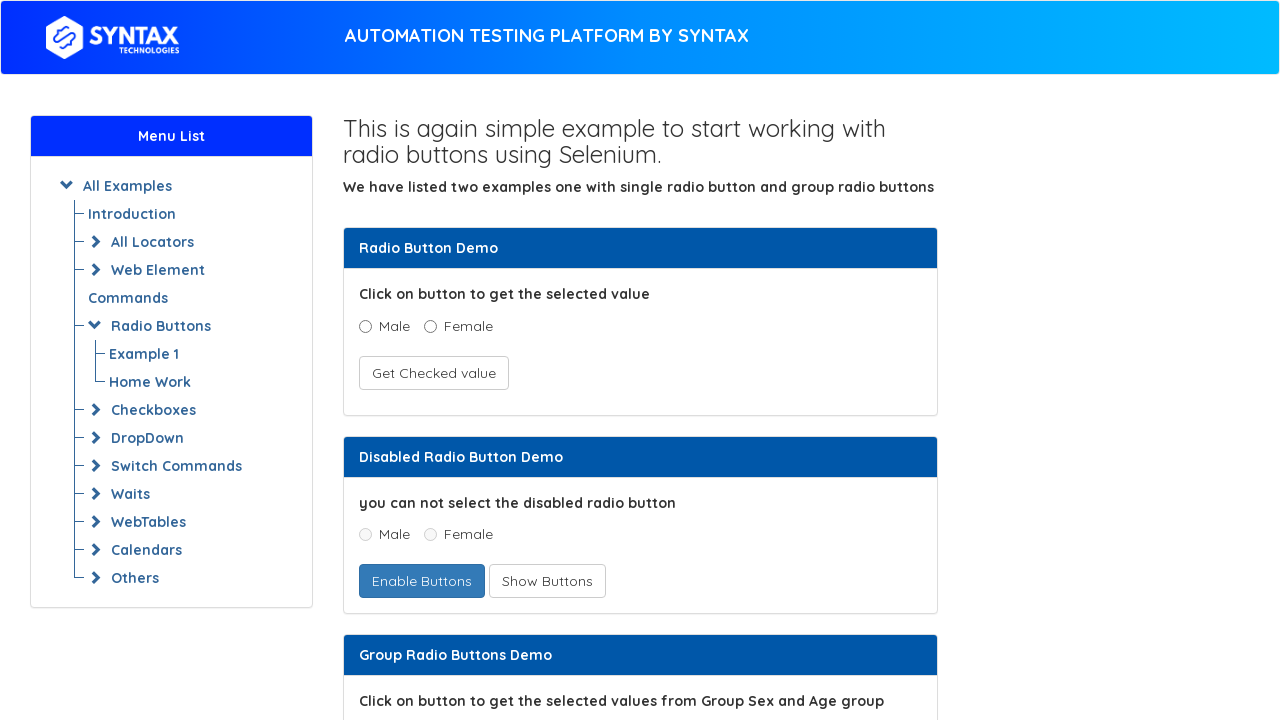

Checked if radio button is visible: True
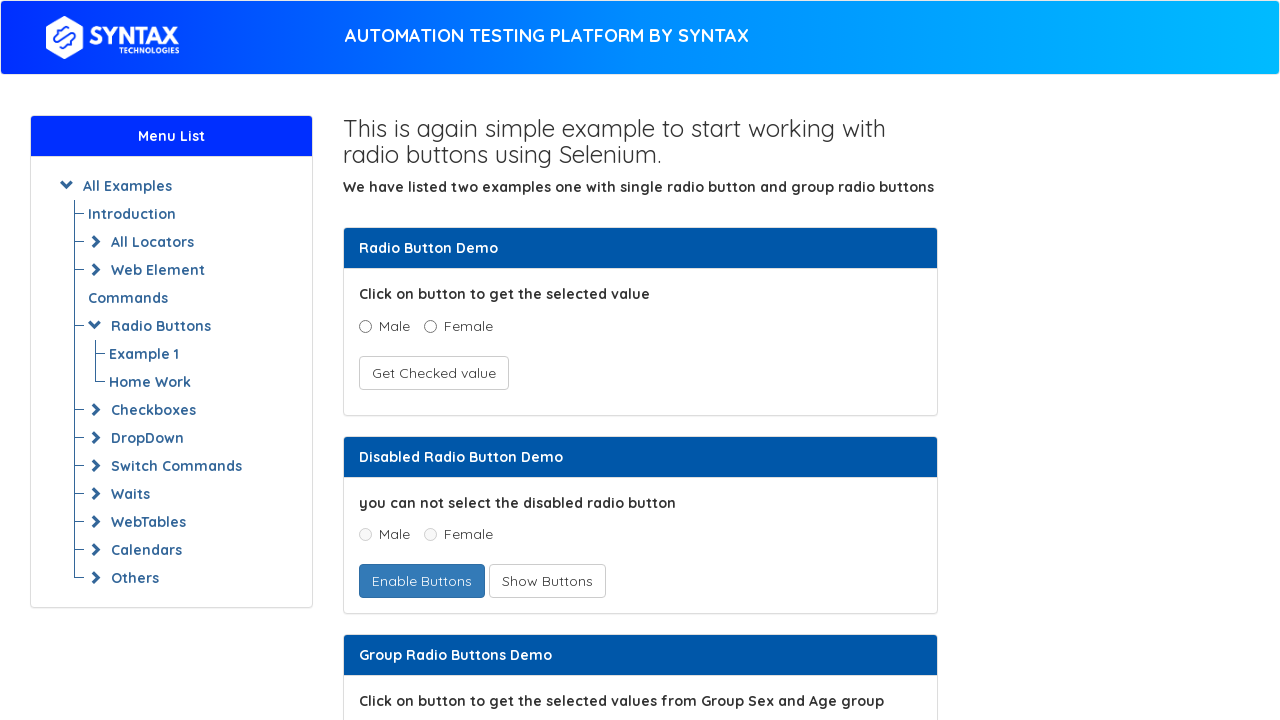

Checked if radio button is enabled: True
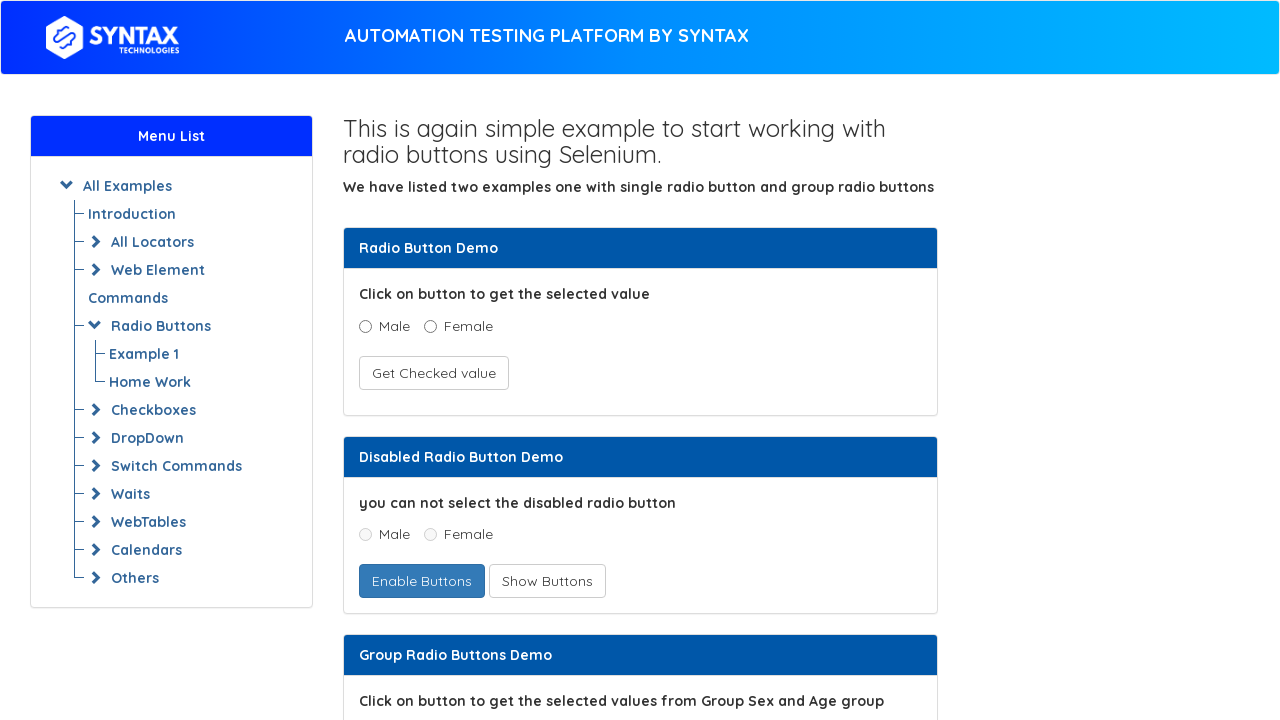

Checked if radio button is selected: False
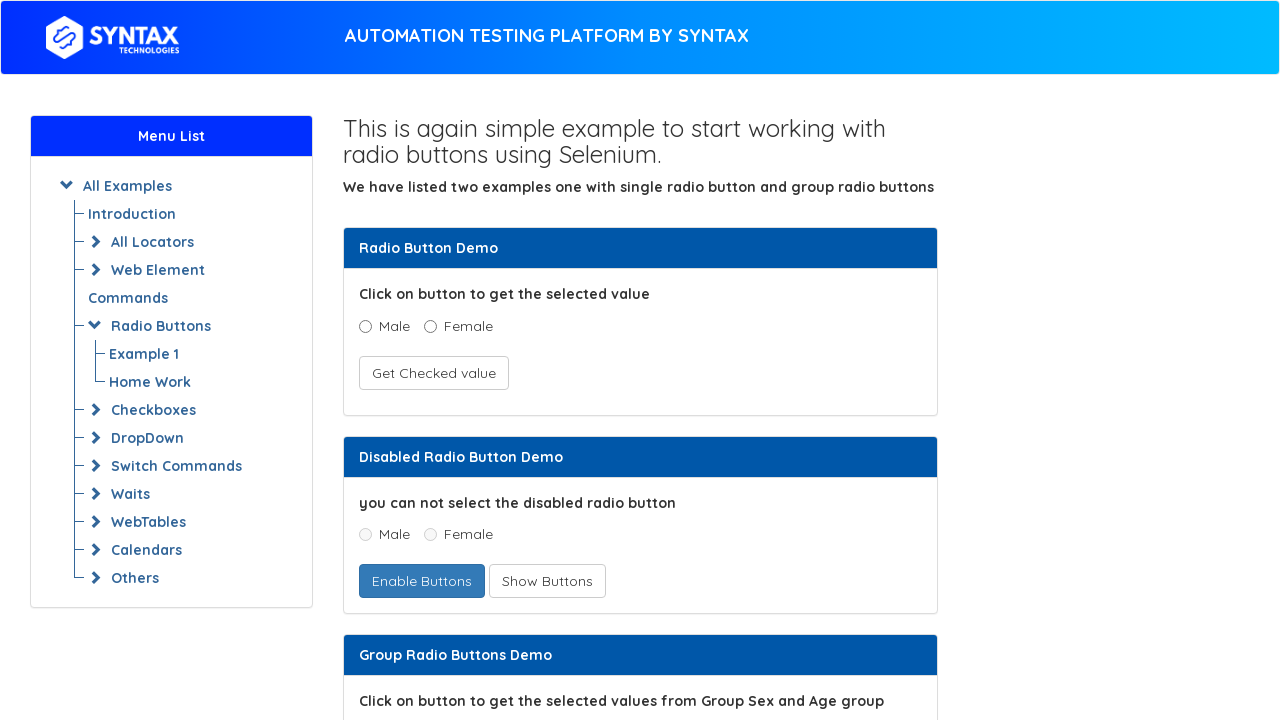

Clicked the male radio button to select it at (365, 326) on xpath=//input[@type='radio' and @value='Male' and @name='optradio']
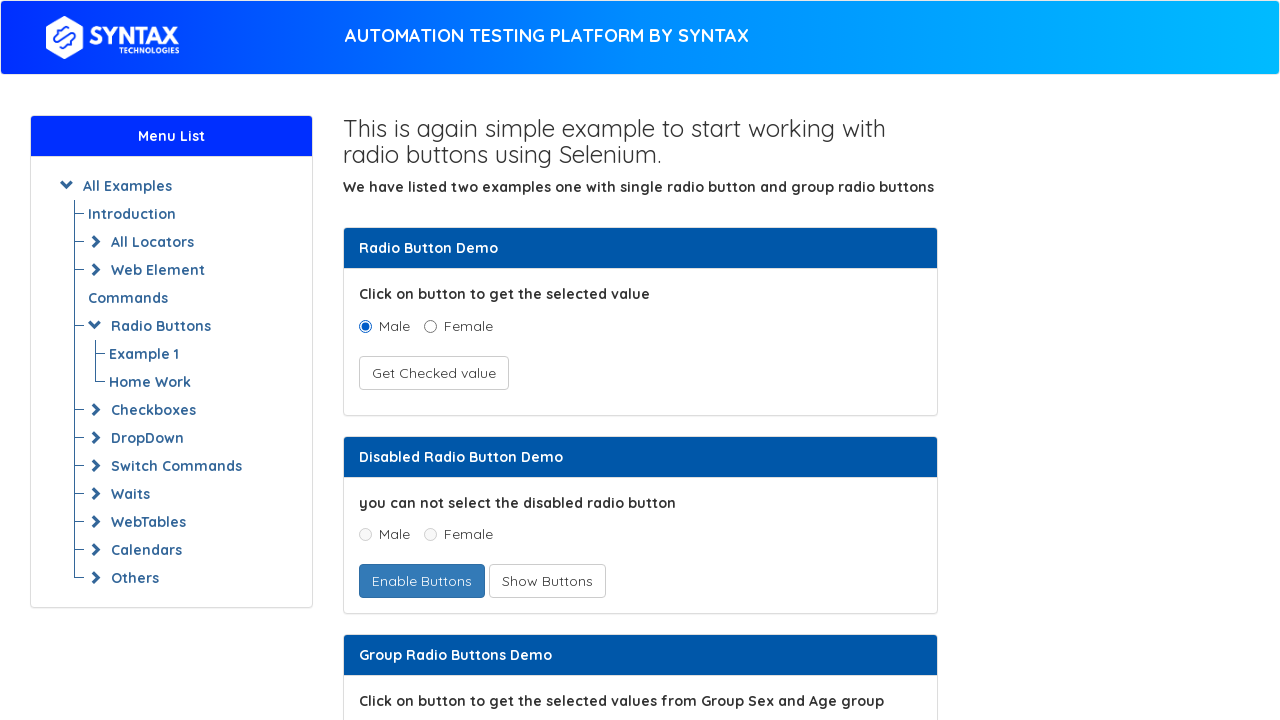

Verified radio button is now selected: True
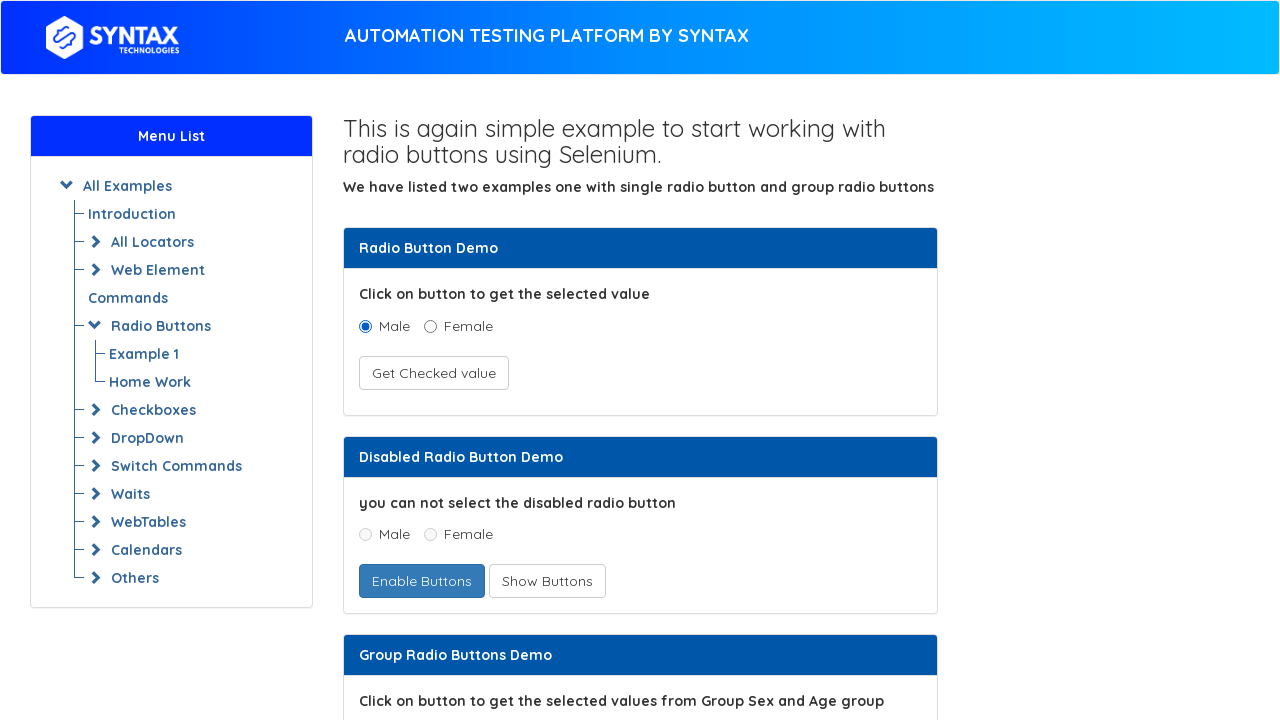

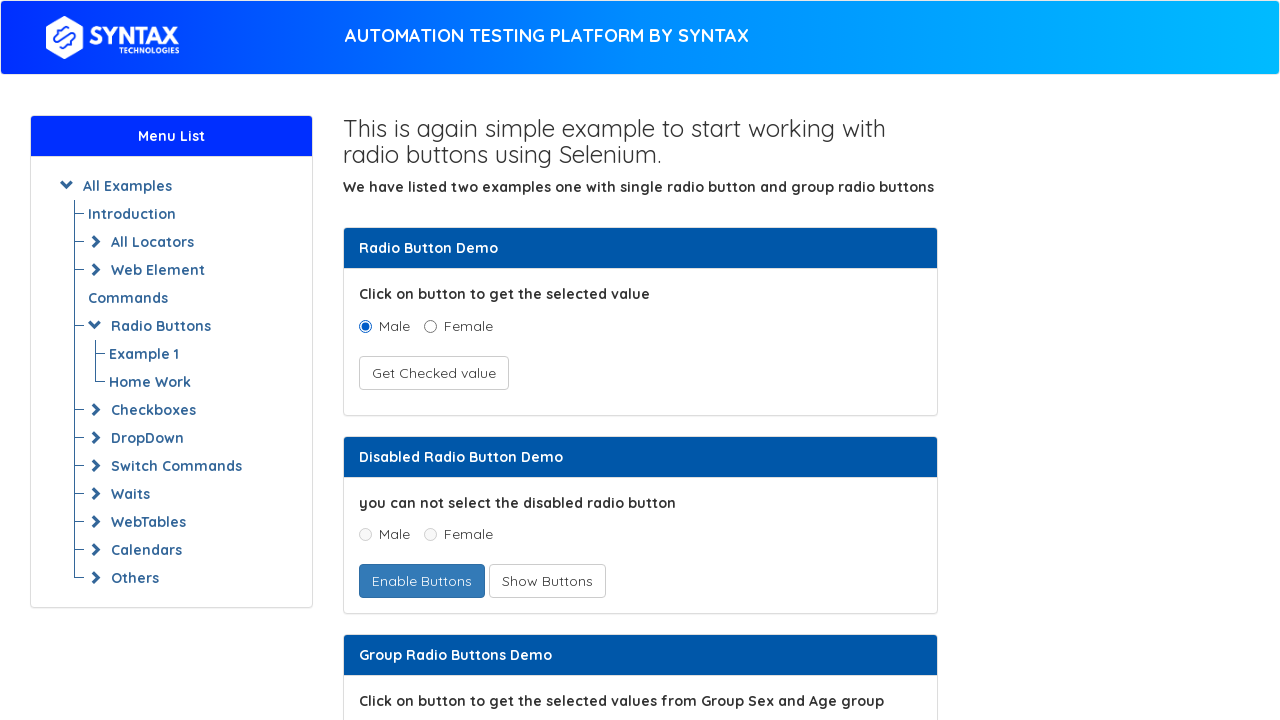